Tests double-click functionality on a button, verifying that a single click does not trigger the message but a double-click does

Starting URL: https://demoqa.com/buttons

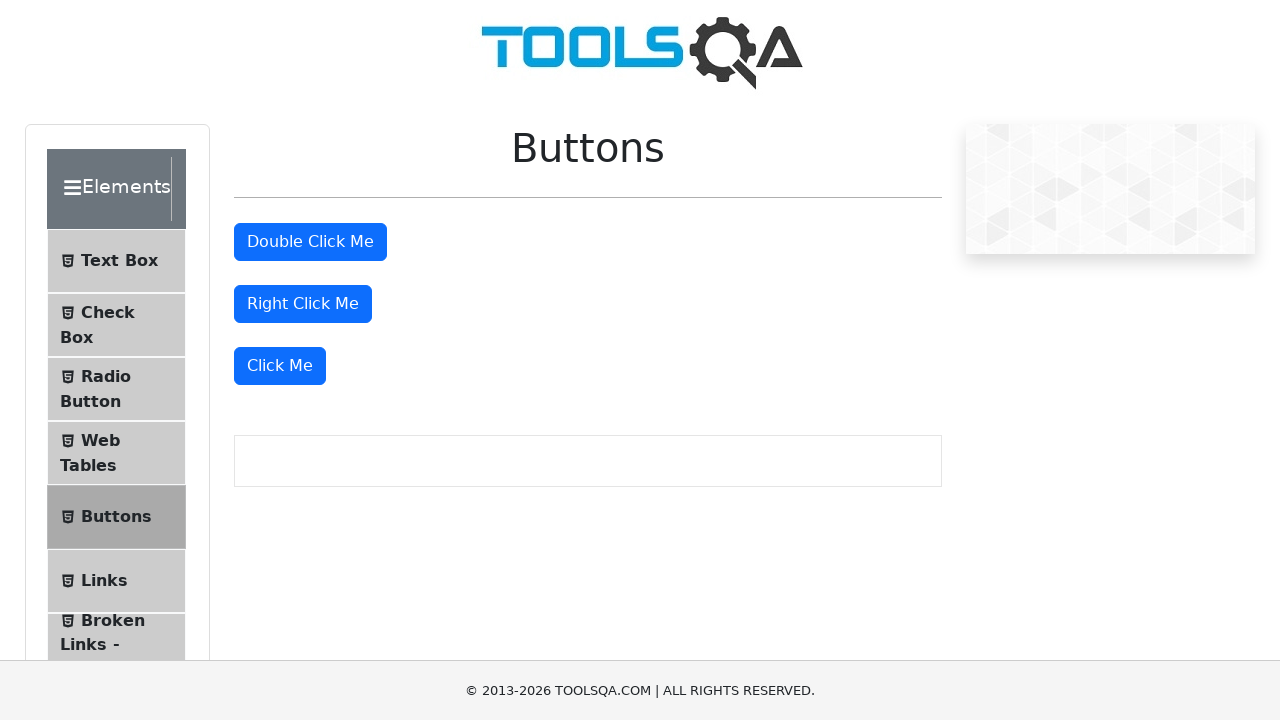

Waited for double-click button to be visible
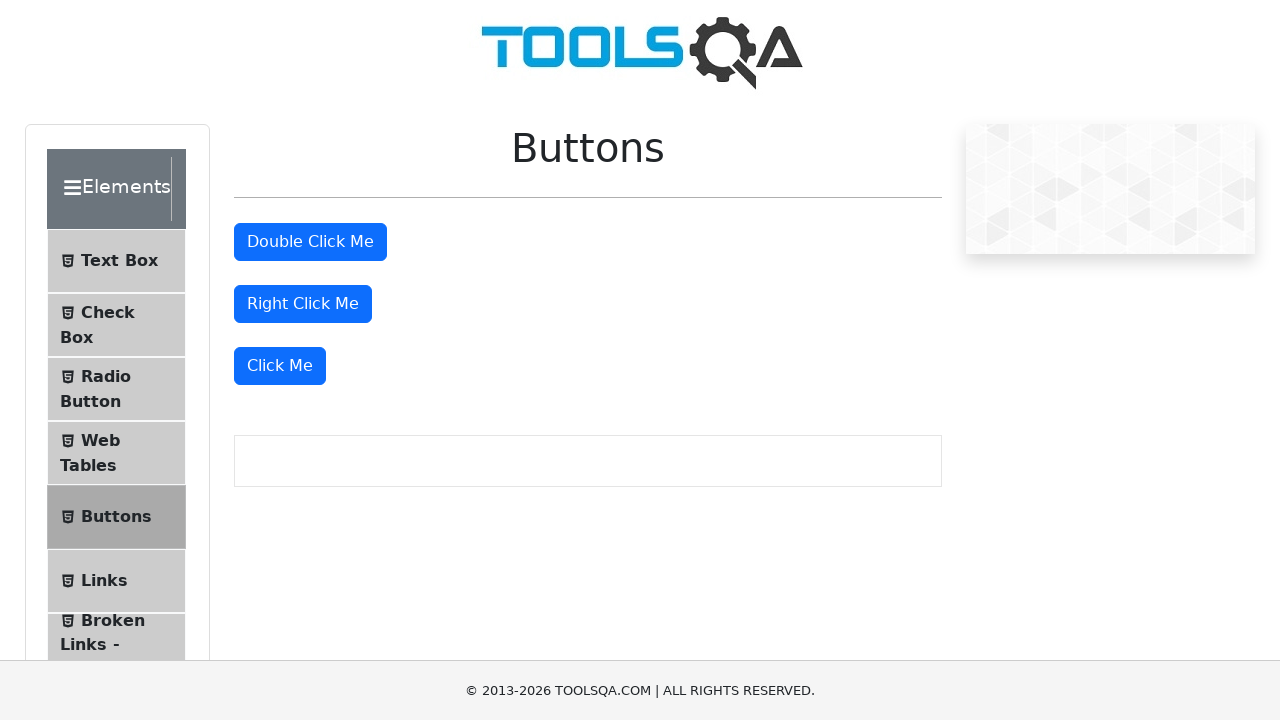

Verified no double-click message is present initially
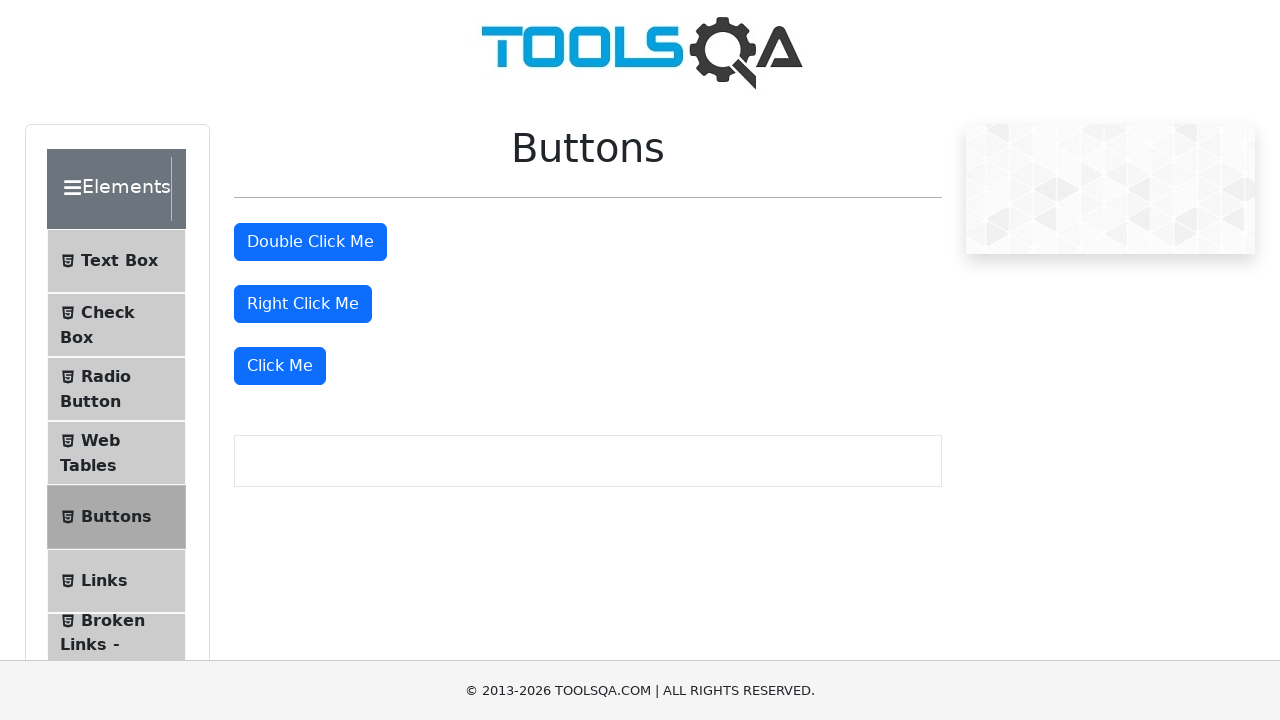

Single-clicked the double-click button at (310, 242) on #doubleClickBtn
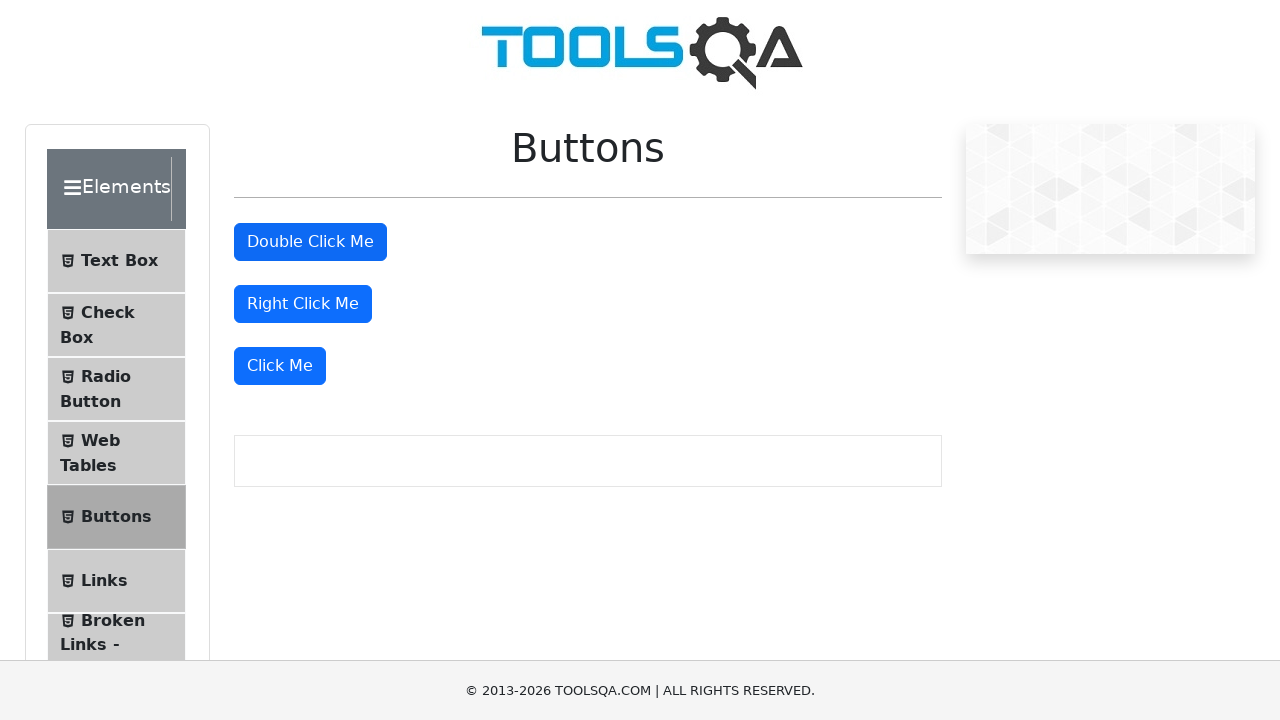

Verified single-click did not trigger the double-click message
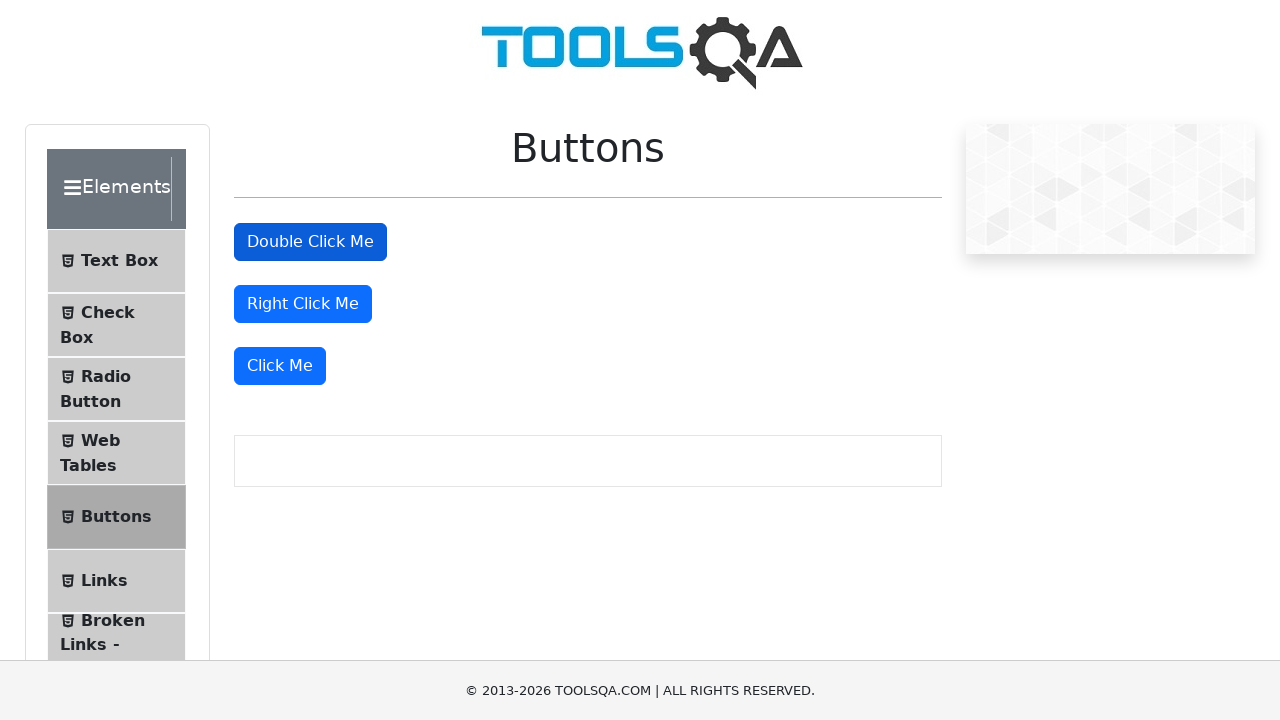

Double-clicked the double-click button at (310, 242) on #doubleClickBtn
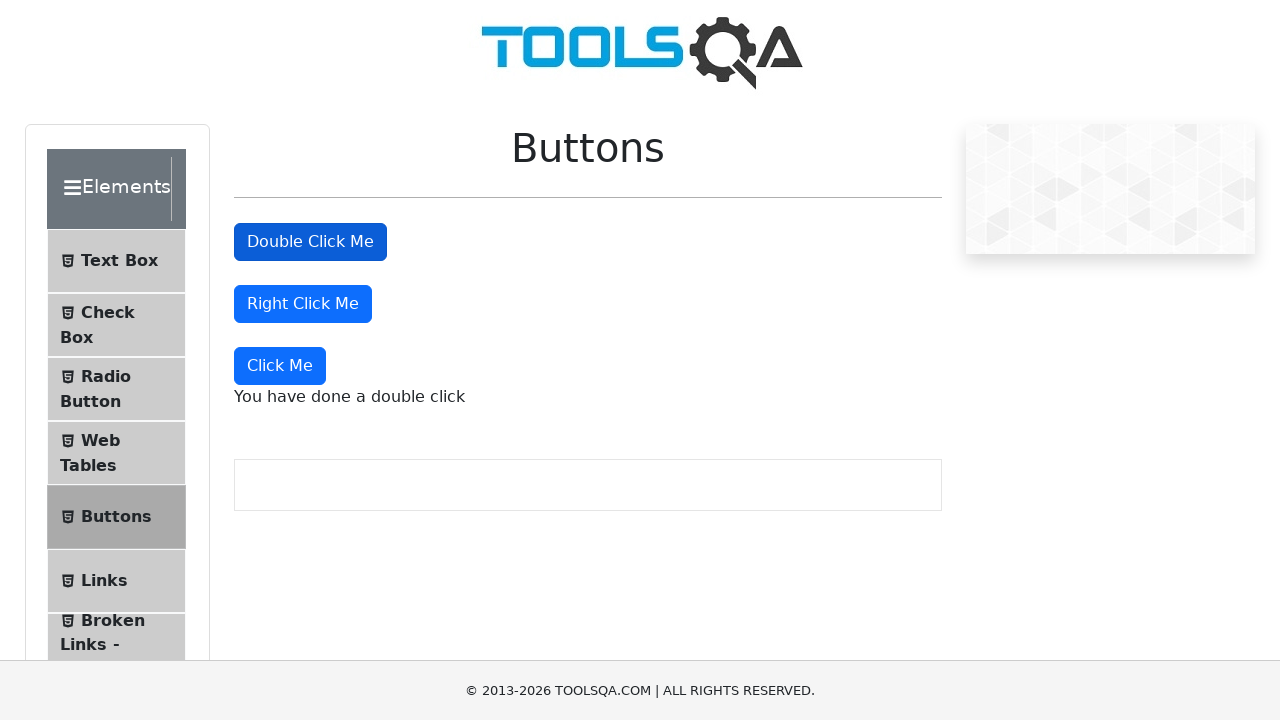

Waited for double-click message to appear
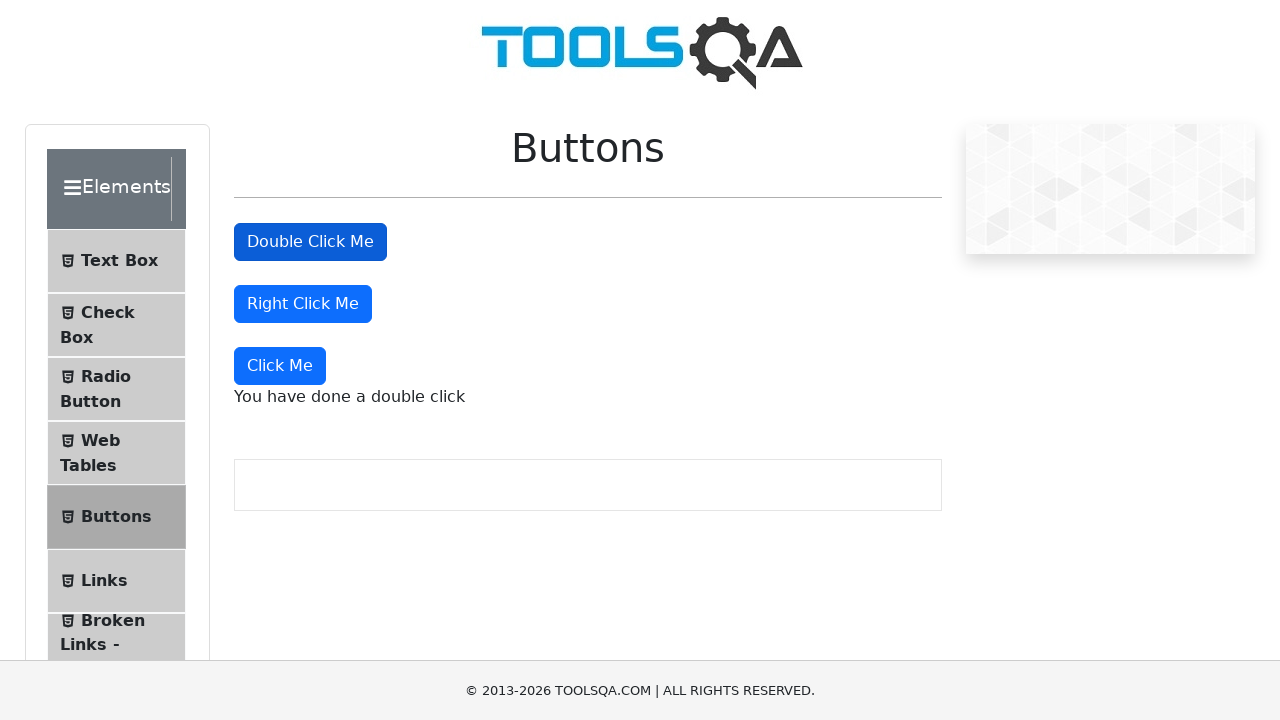

Retrieved the double-click message text
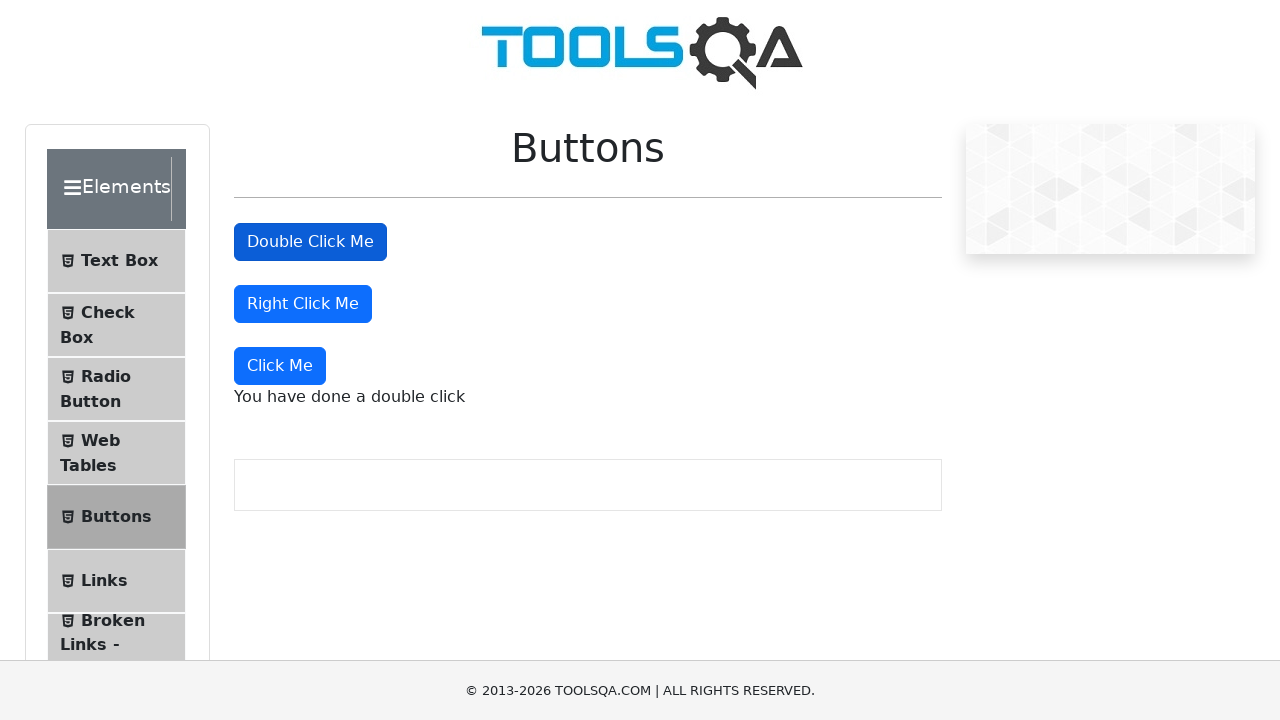

Verified double-click message contains expected text 'You have done a double click'
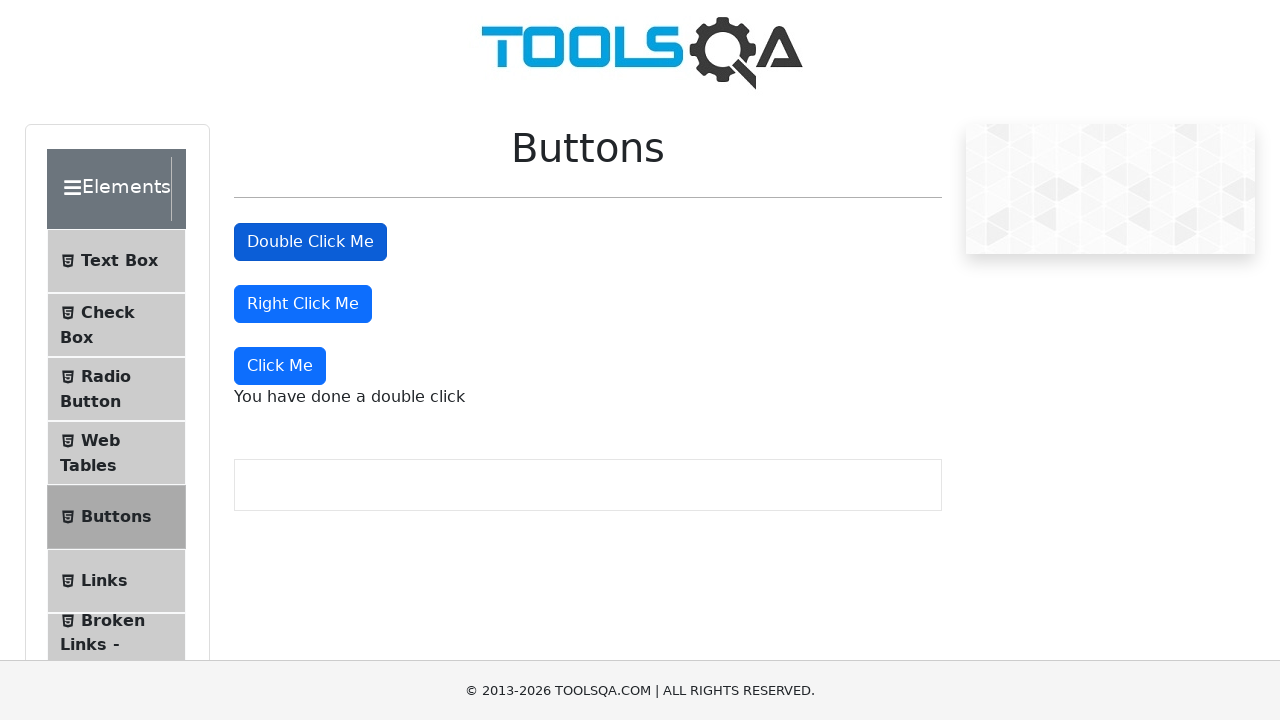

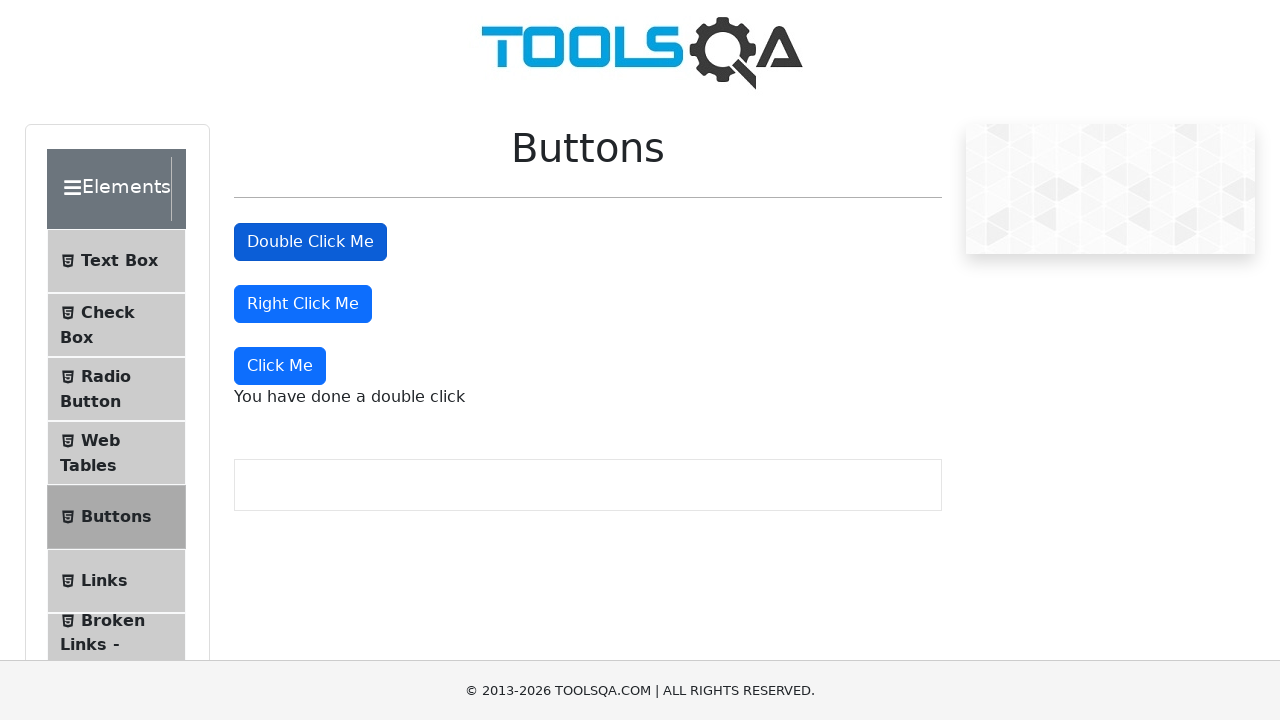